Navigates to Lakme India website and maximizes the browser window to verify the page loads correctly

Starting URL: https://www.lakmeindia.com/

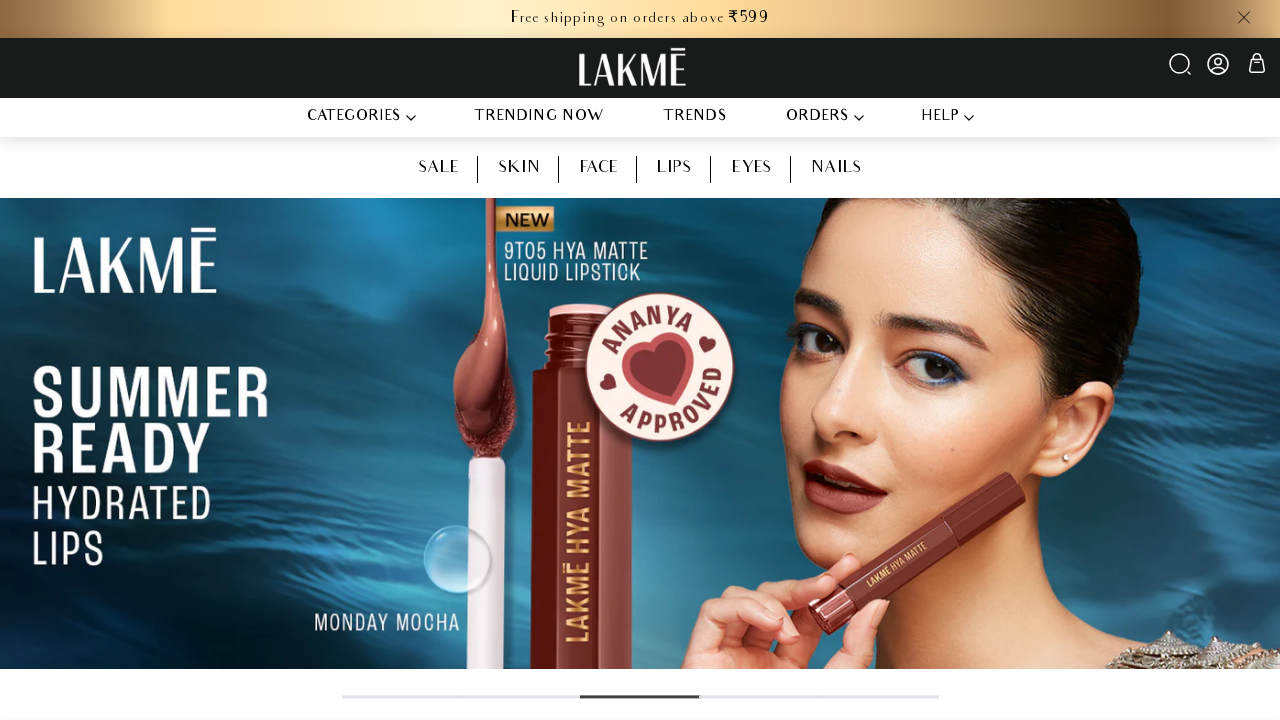

Waited for page to reach domcontentloaded state
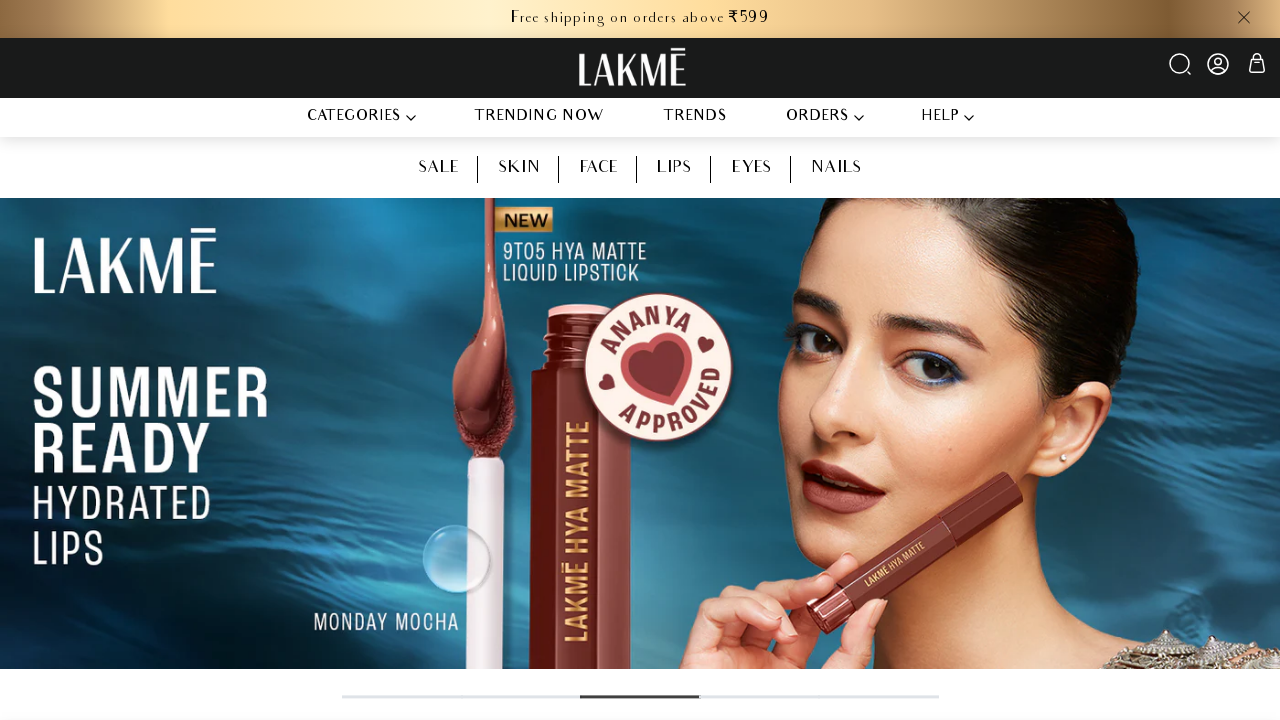

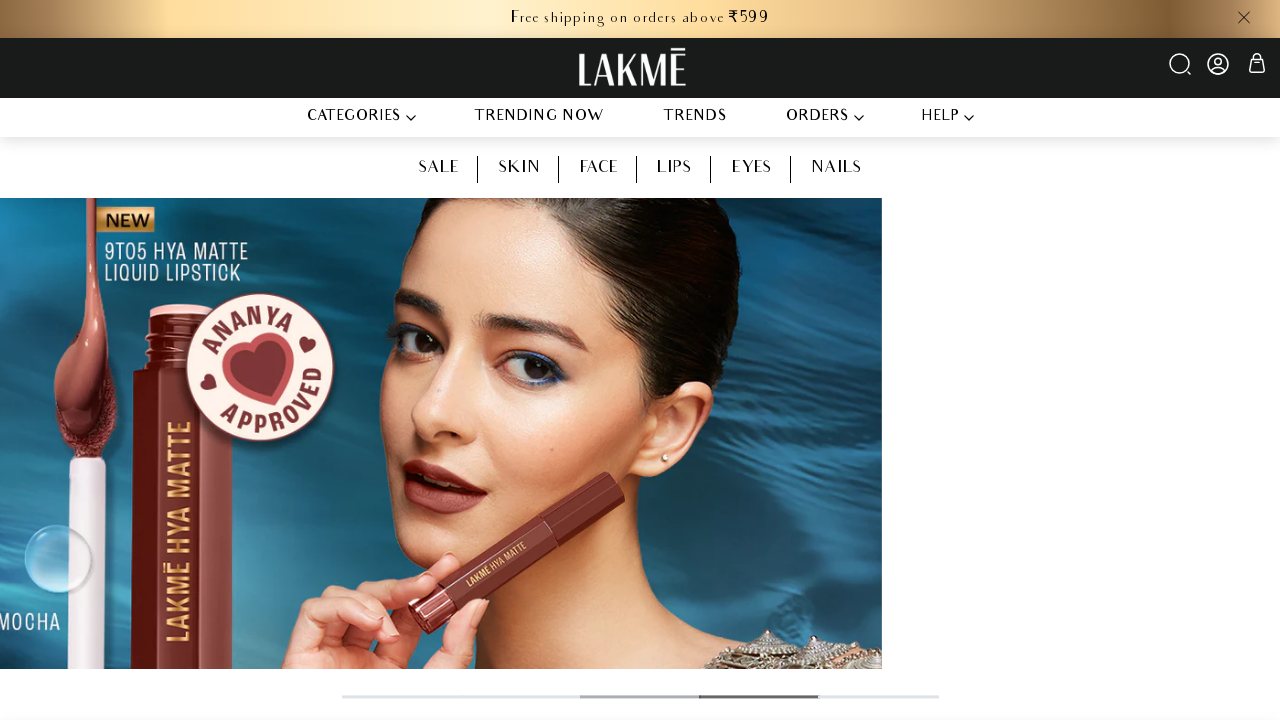